Tests operator filtering by applying multiple filters to narrow down operator selection

Starting URL: https://puppiizsunniiz.github.io/AN-EN-Tags/index.html

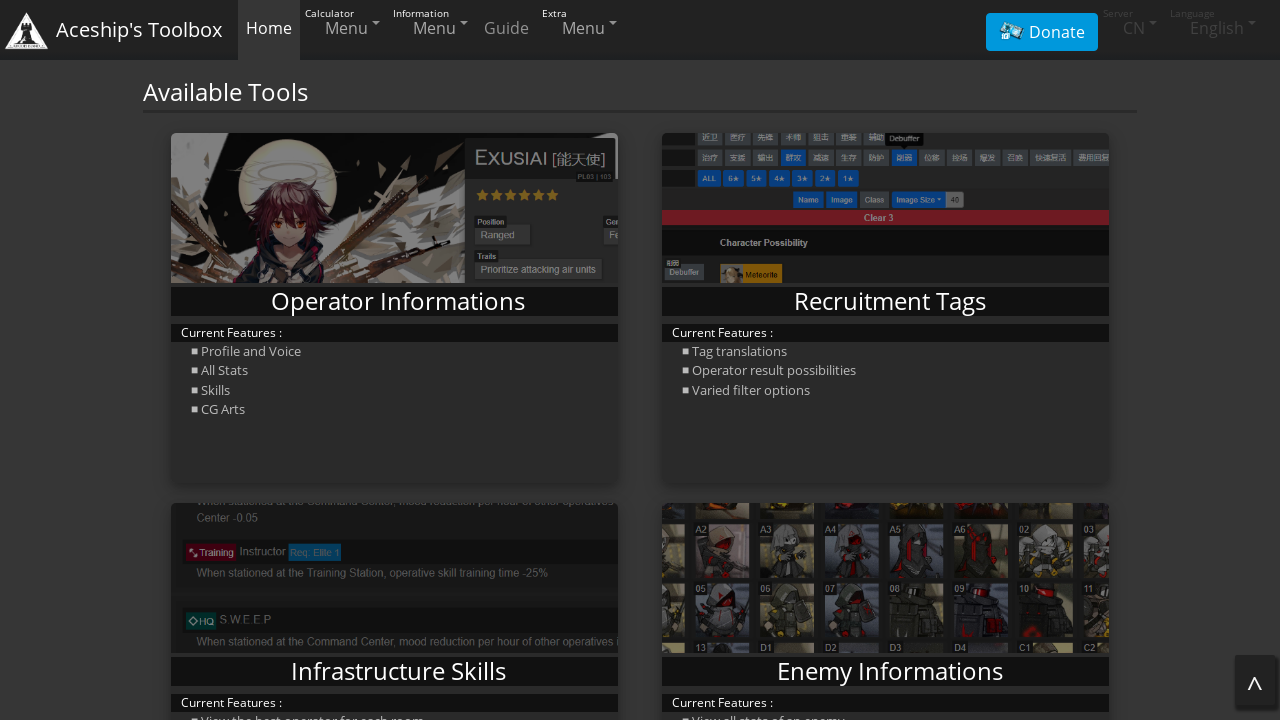

Clicked on info menu at (432, 30) on xpath=//*[@id="navbarNav"]/ul[1]/li[3]
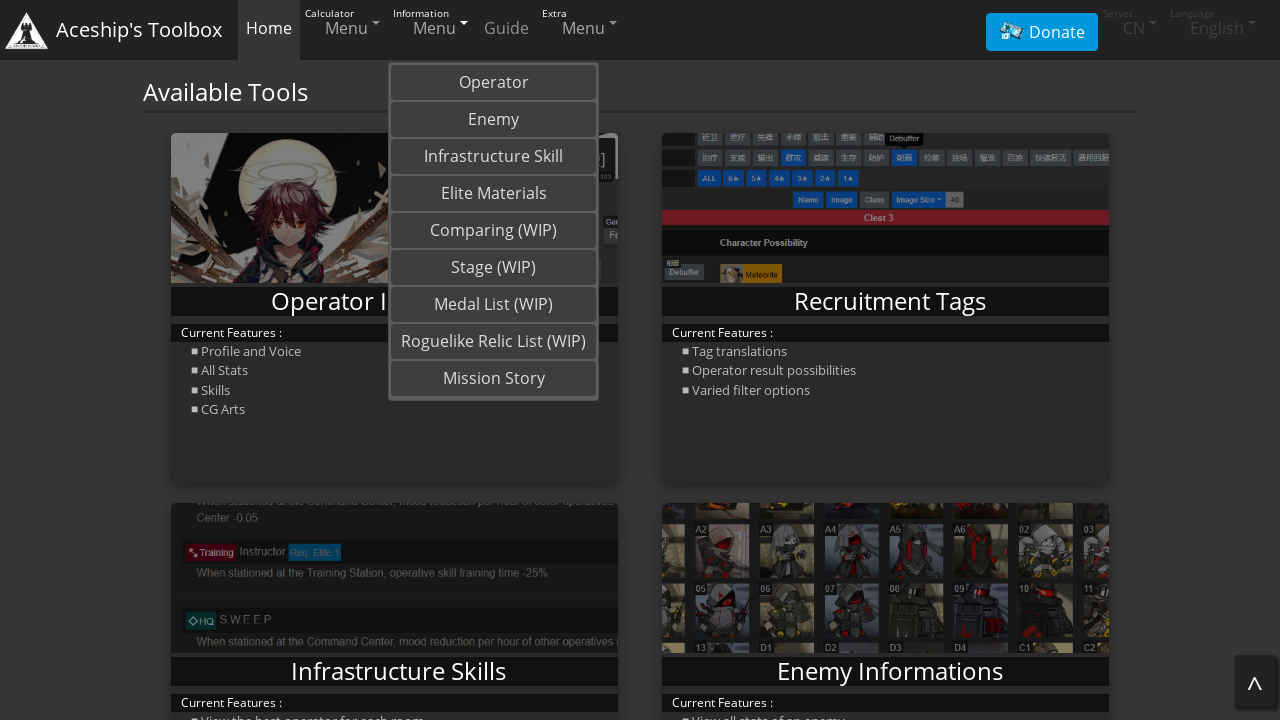

Clicked on operator section at (494, 82) on xpath=/html/body/nav/div/ul[1]/li[3]/div/a[1]
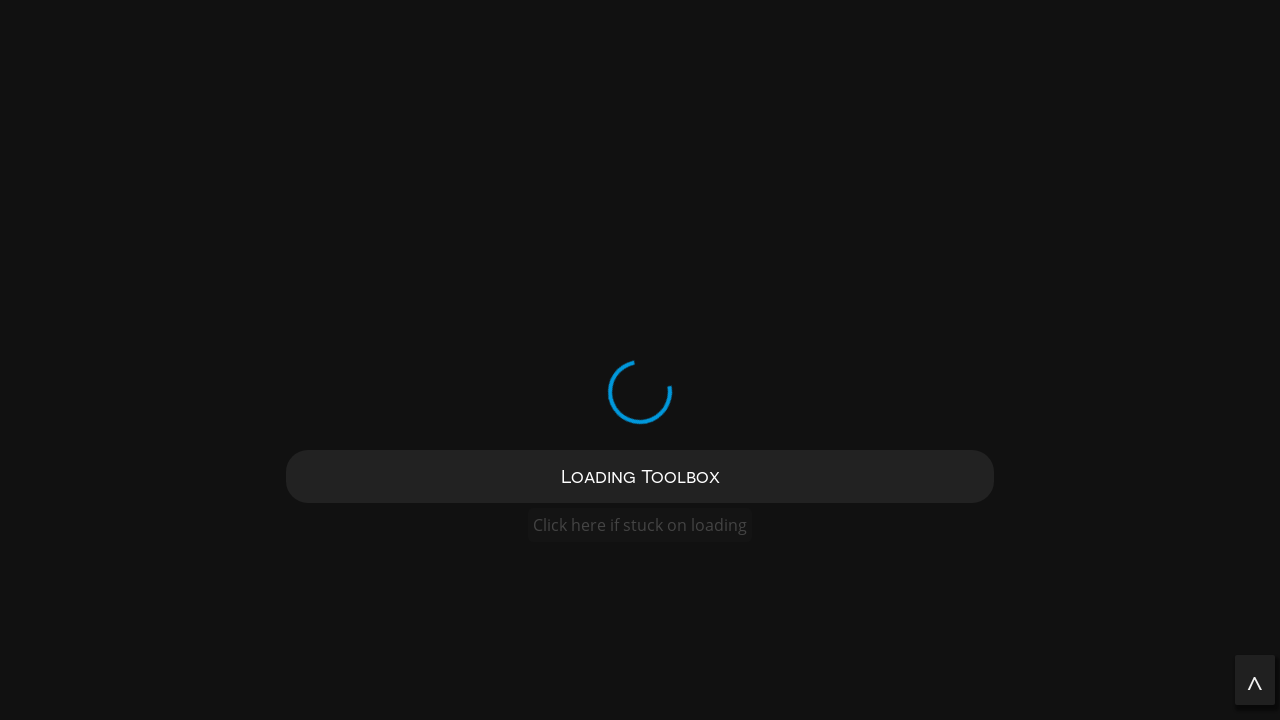

Clicked browse button to open operator filter dialog at (701, 106) on #opBrowseButton
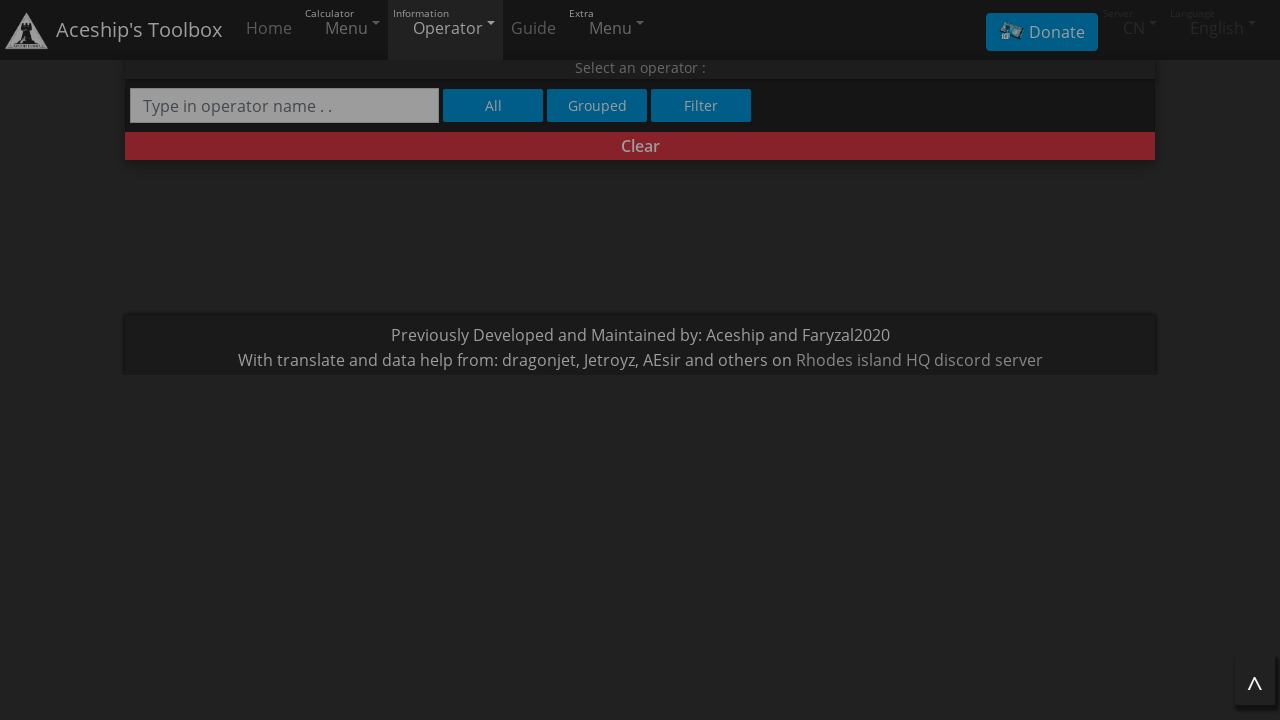

Applied first filter to narrow down operators at (550, 84) on xpath=/html/body/div[4]/div/div/div/div[2]/div[2]/div[2]
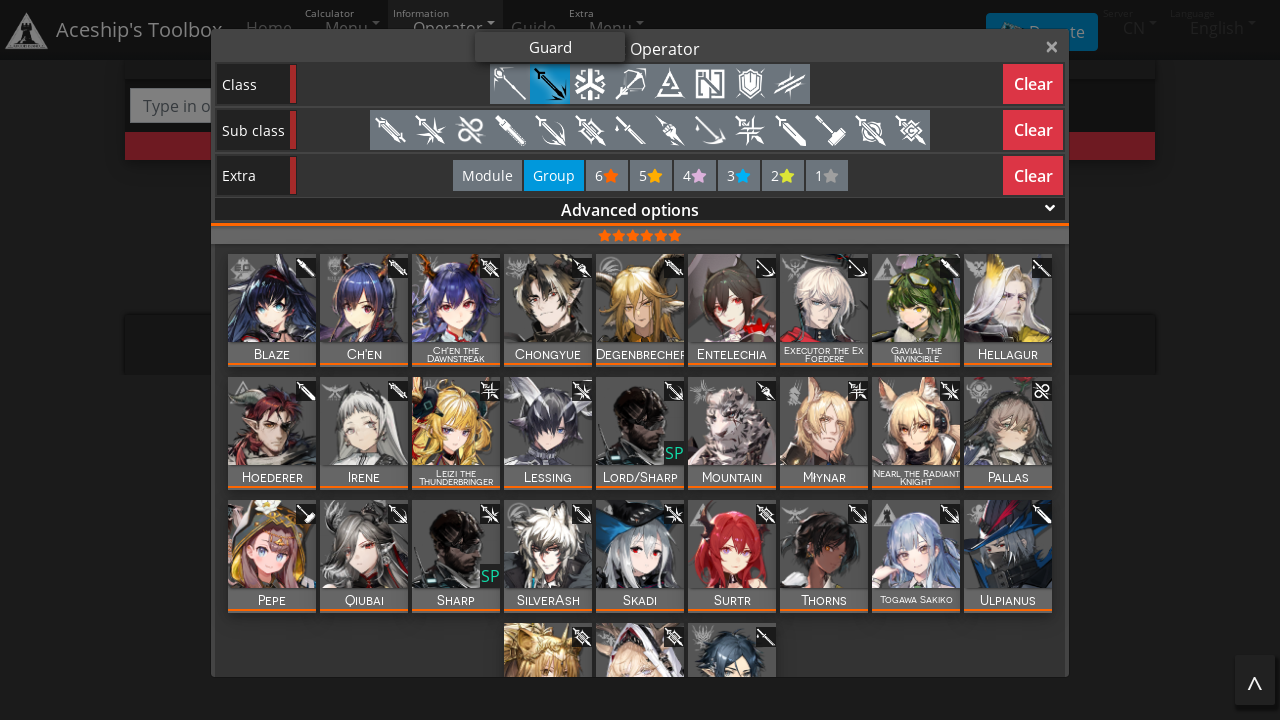

Applied second filter to further narrow down operators at (430, 130) on xpath=/html/body/div[4]/div/div/div/div[3]/div[2]/div[2]
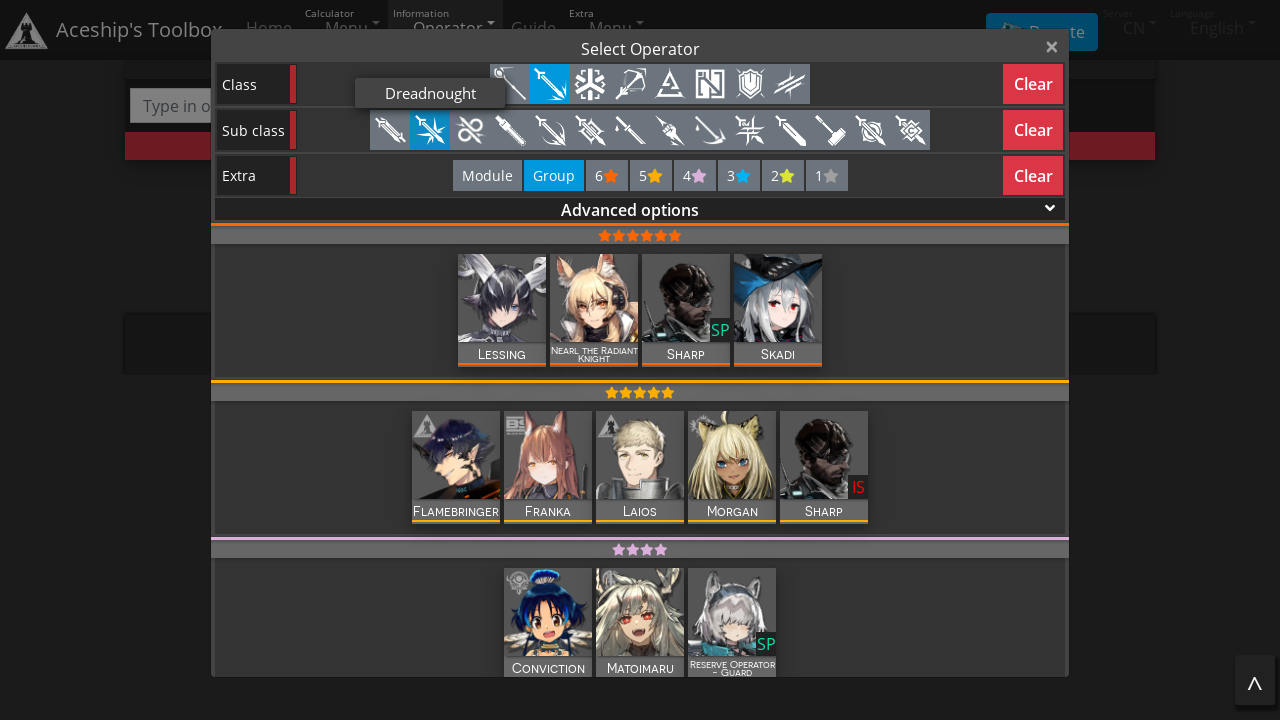

Applied third filter to complete operator selection criteria at (606, 176) on xpath=/html/body/div[4]/div/div/div/div[4]/div[2]/div[3]
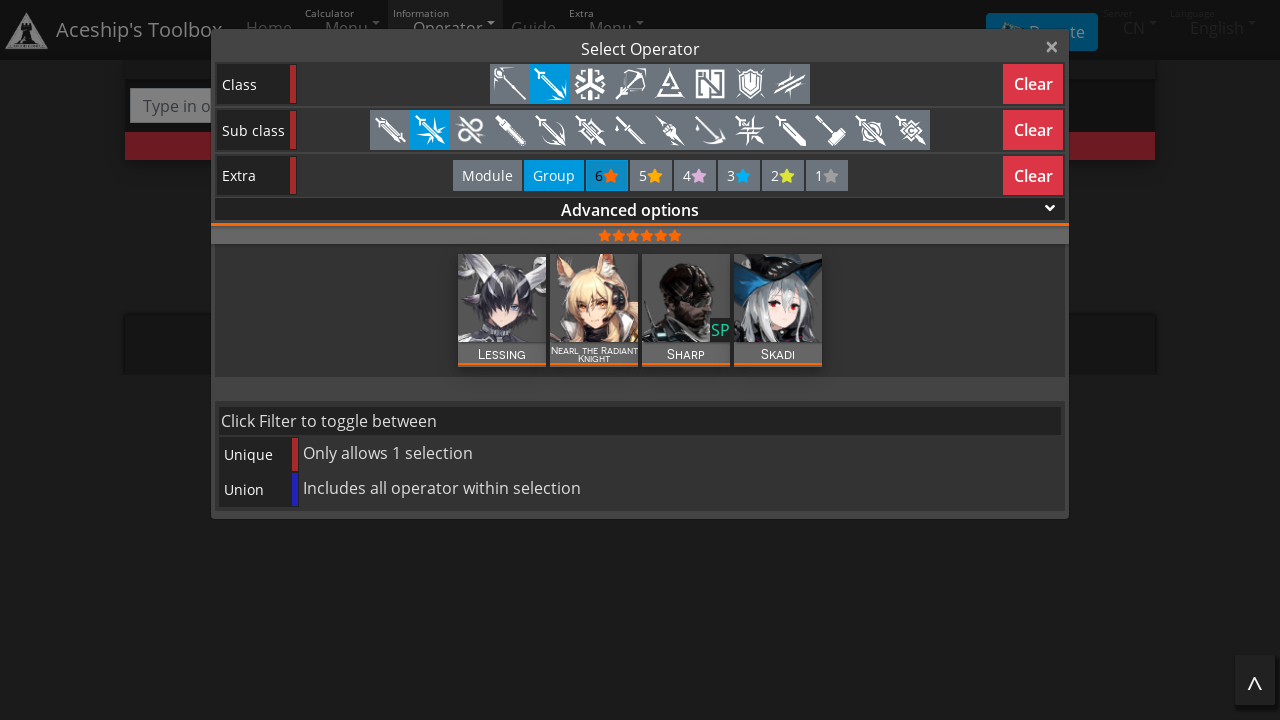

Selected Sharp operator from filtered results at (686, 310) on xpath=/html/body/div[4]/div/div/div/div[7]/ul/div[2]/li[3]
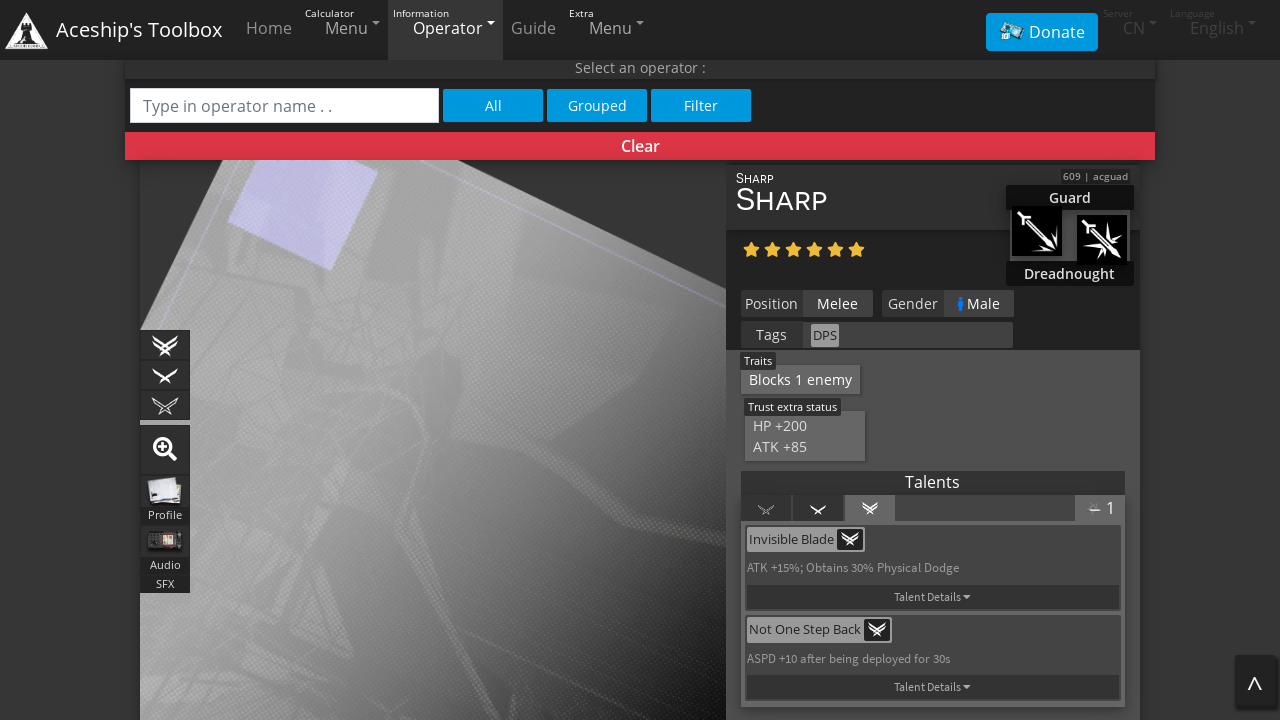

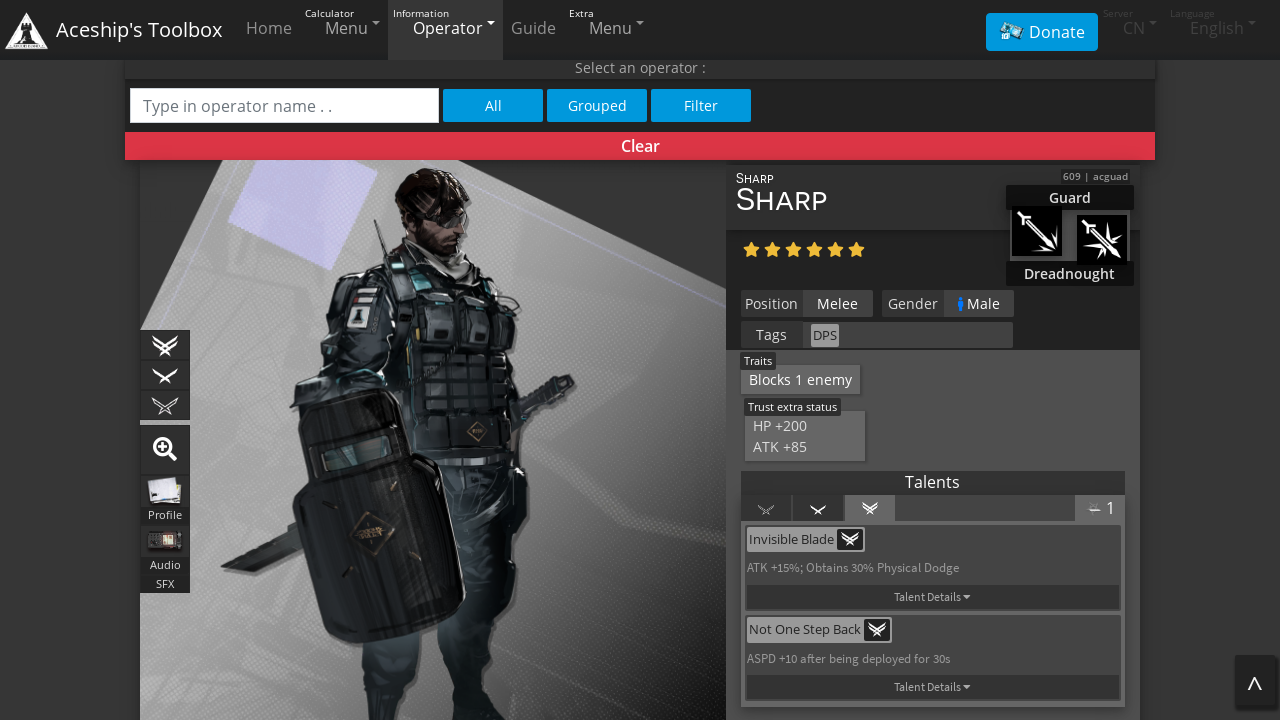